Tests a math problem form by reading two numbers from the page, calculating their sum, selecting the answer from a dropdown, and submitting the form

Starting URL: http://suninjuly.github.io/selects2.html

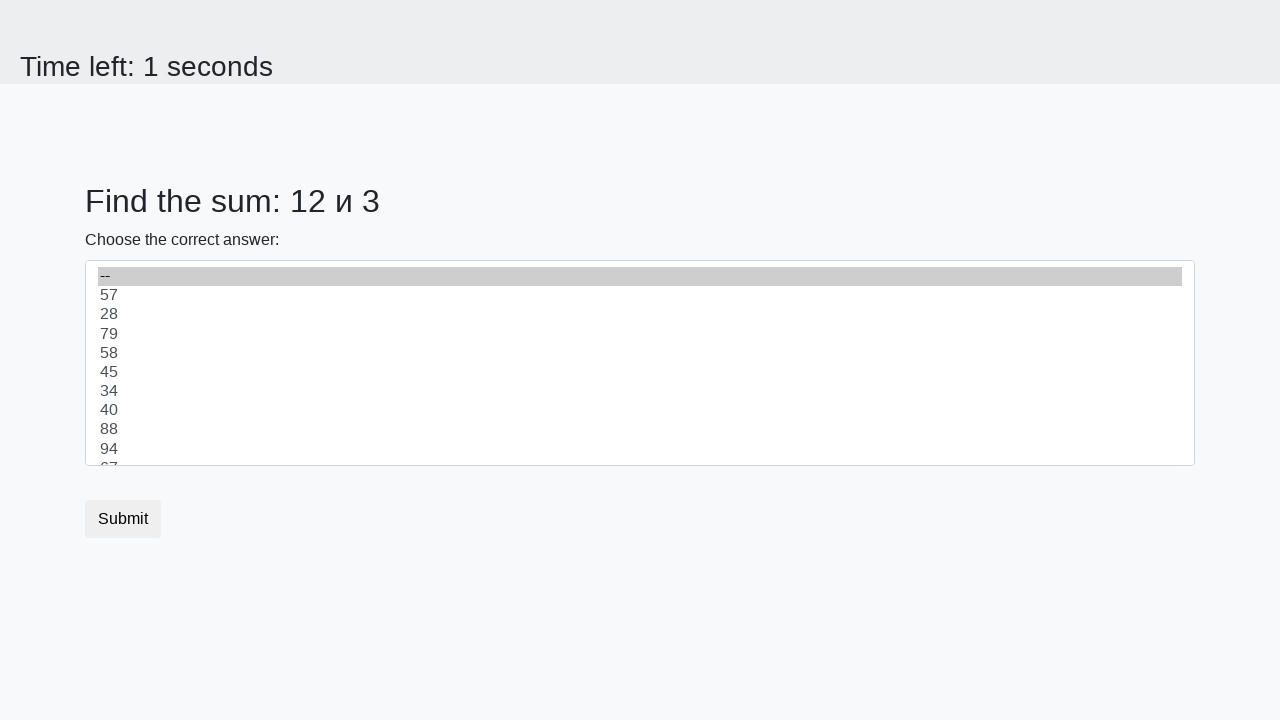

Read first number from #num1 element
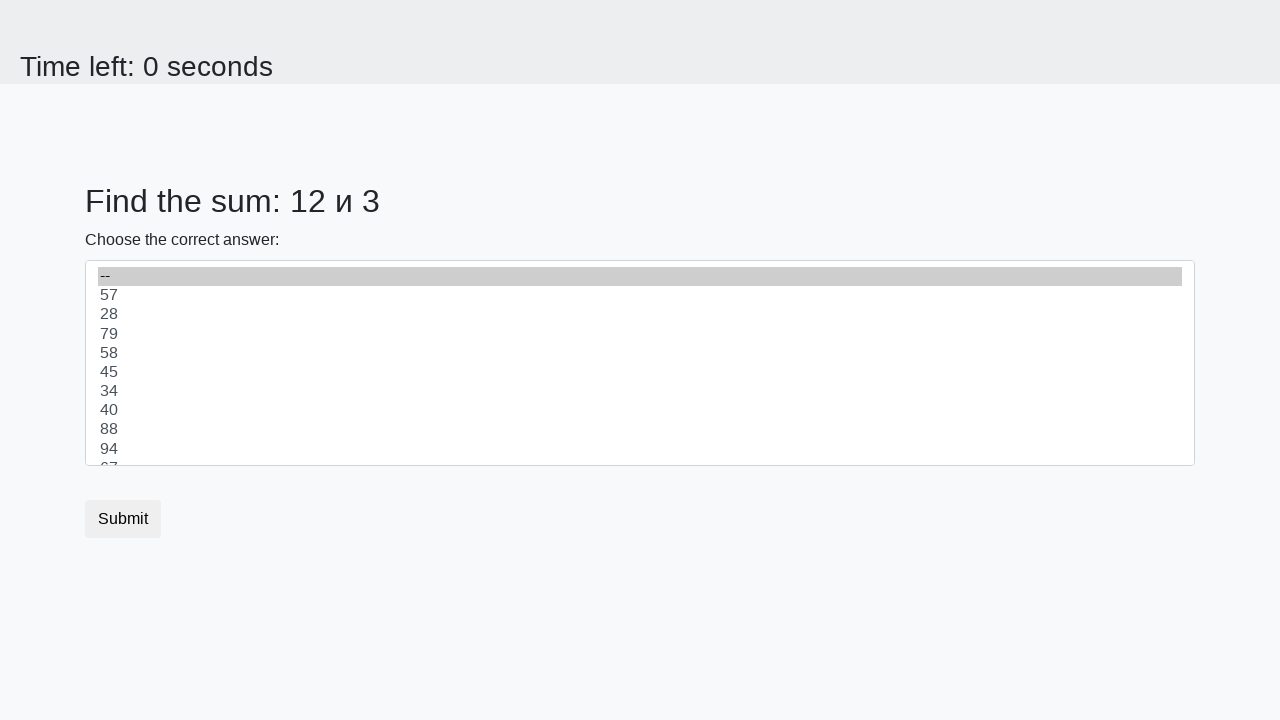

Read second number from #num2 element
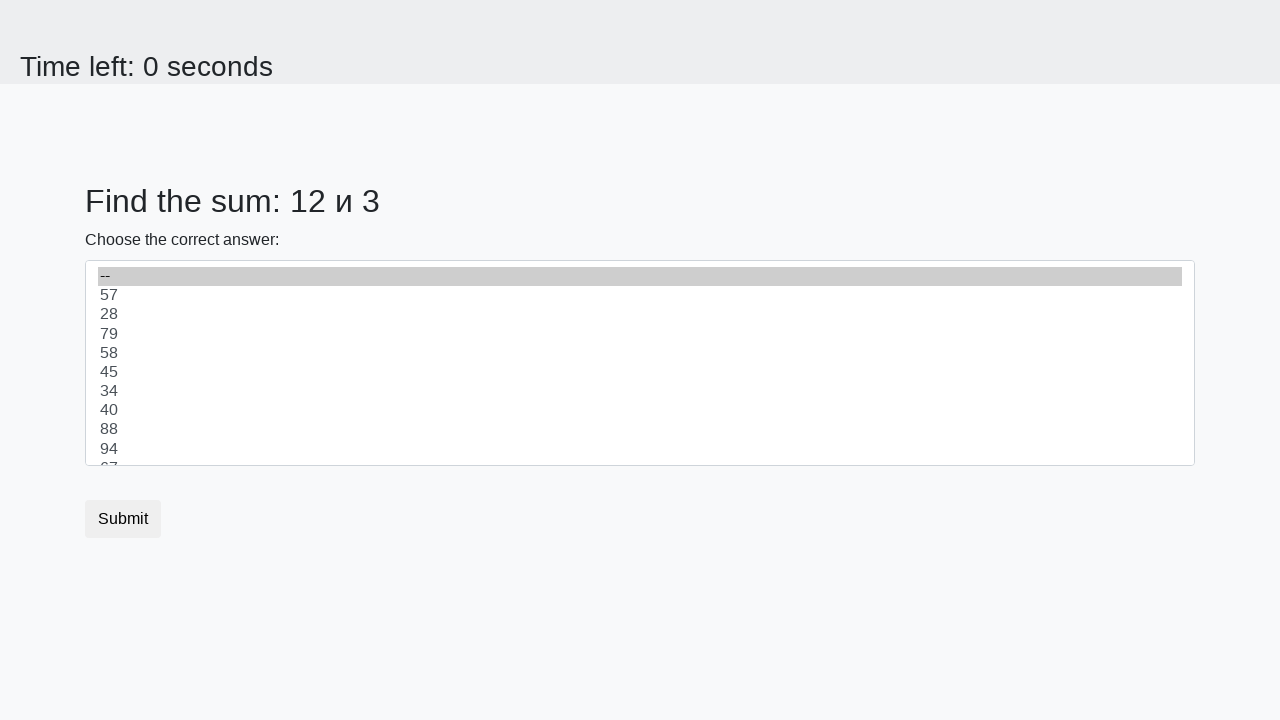

Calculated sum: 12 + 3 = 15
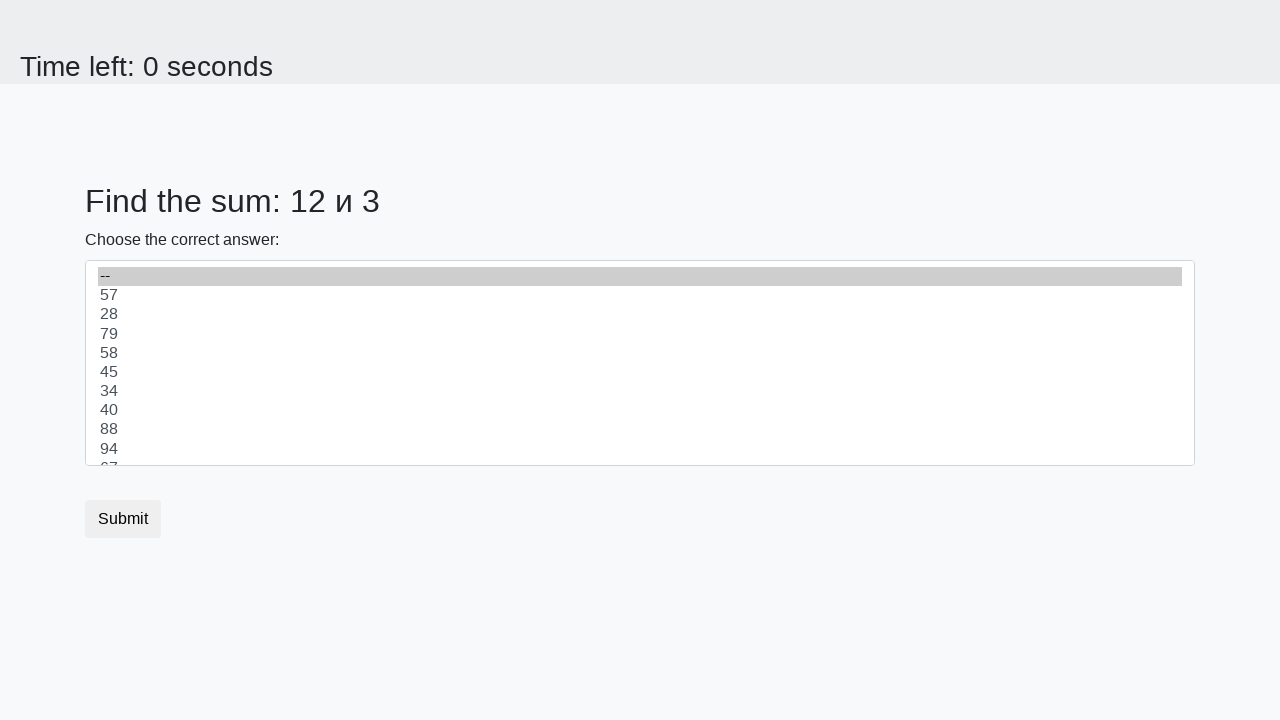

Selected 15 from dropdown on #dropdown
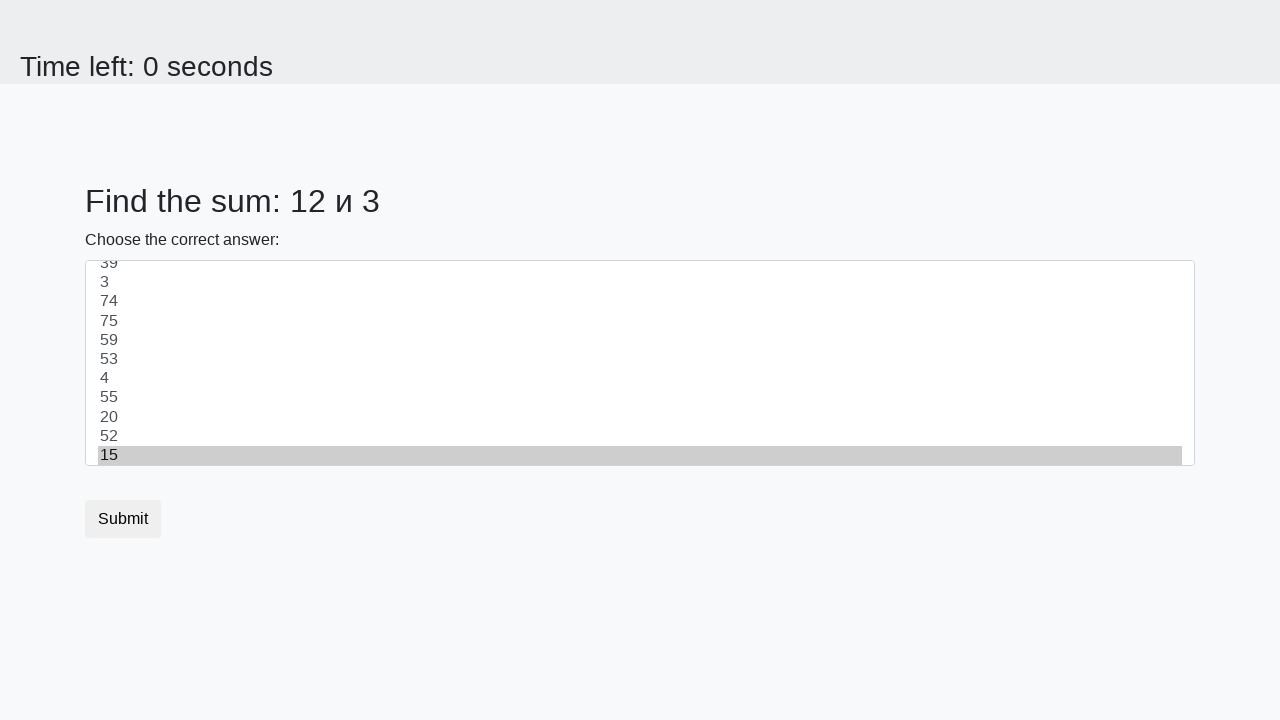

Clicked submit button to submit form at (123, 519) on button
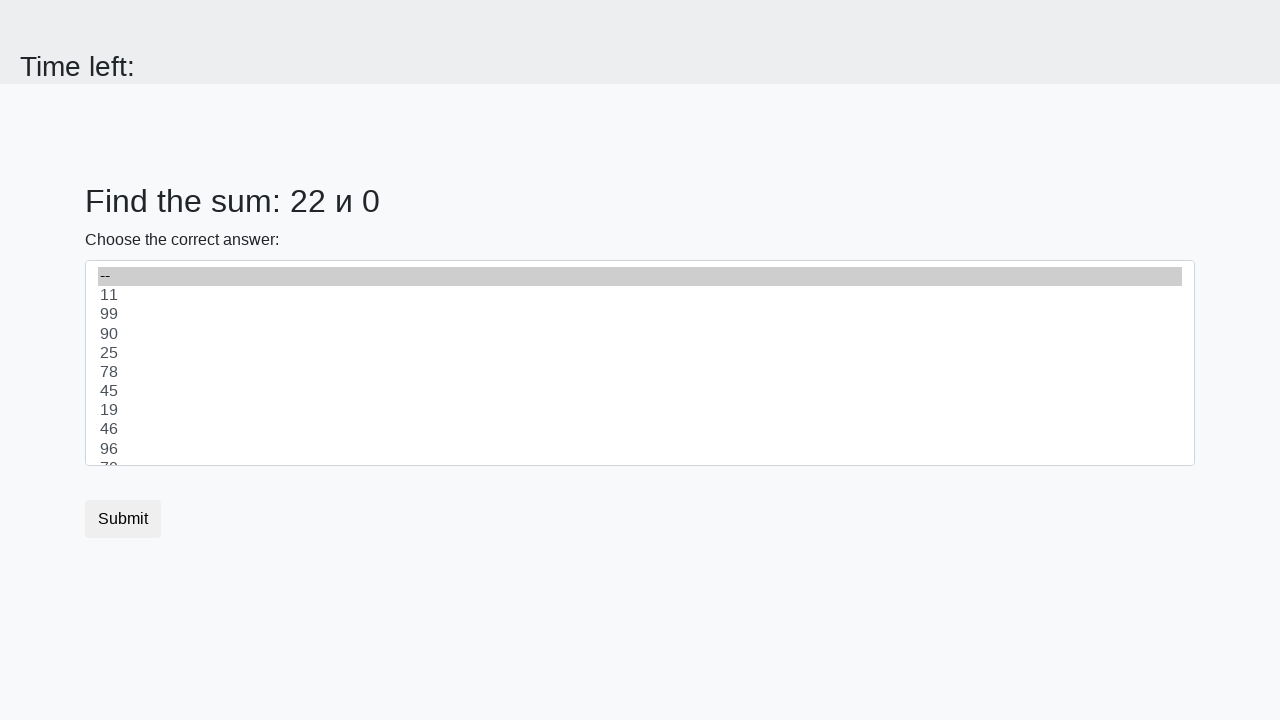

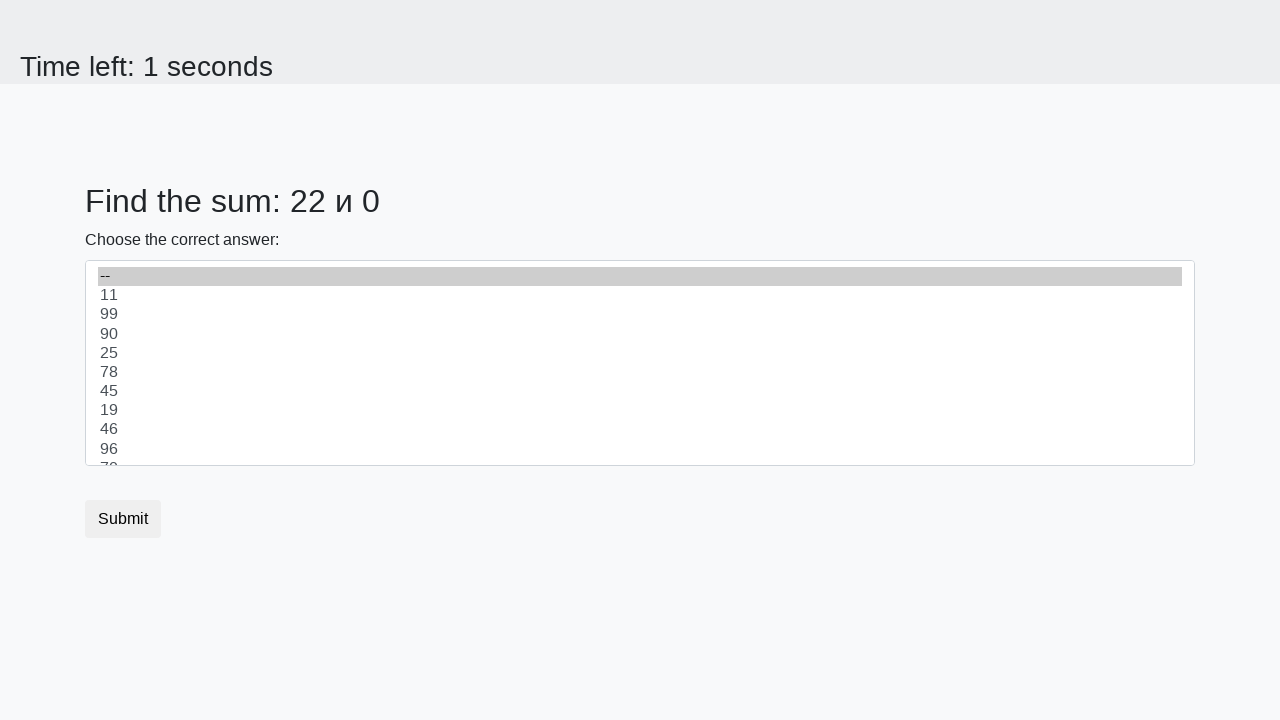